Tests dropdown selection by selecting values from single and multi-select dropdowns

Starting URL: https://demoqa.com/select-menu

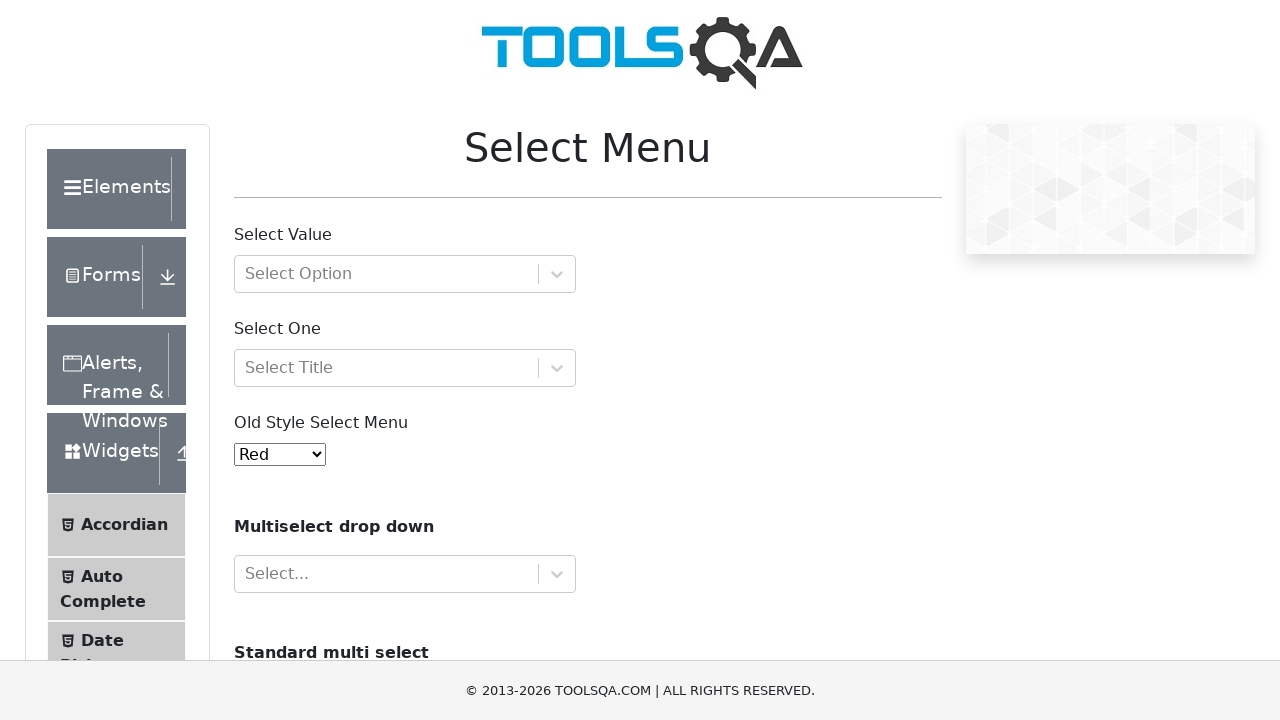

Selected color value '2' from old style select menu on #oldSelectMenu
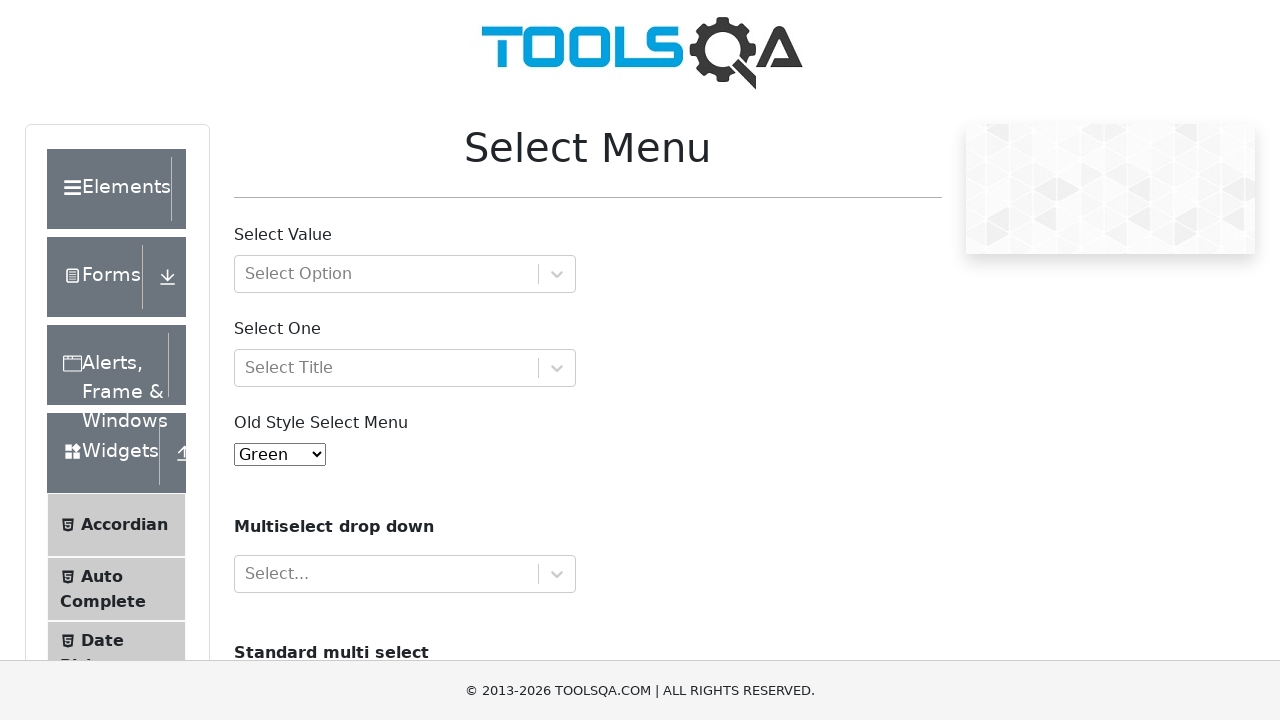

Selected multiple values 'volvo' and 'audi' from cars dropdown on #cars
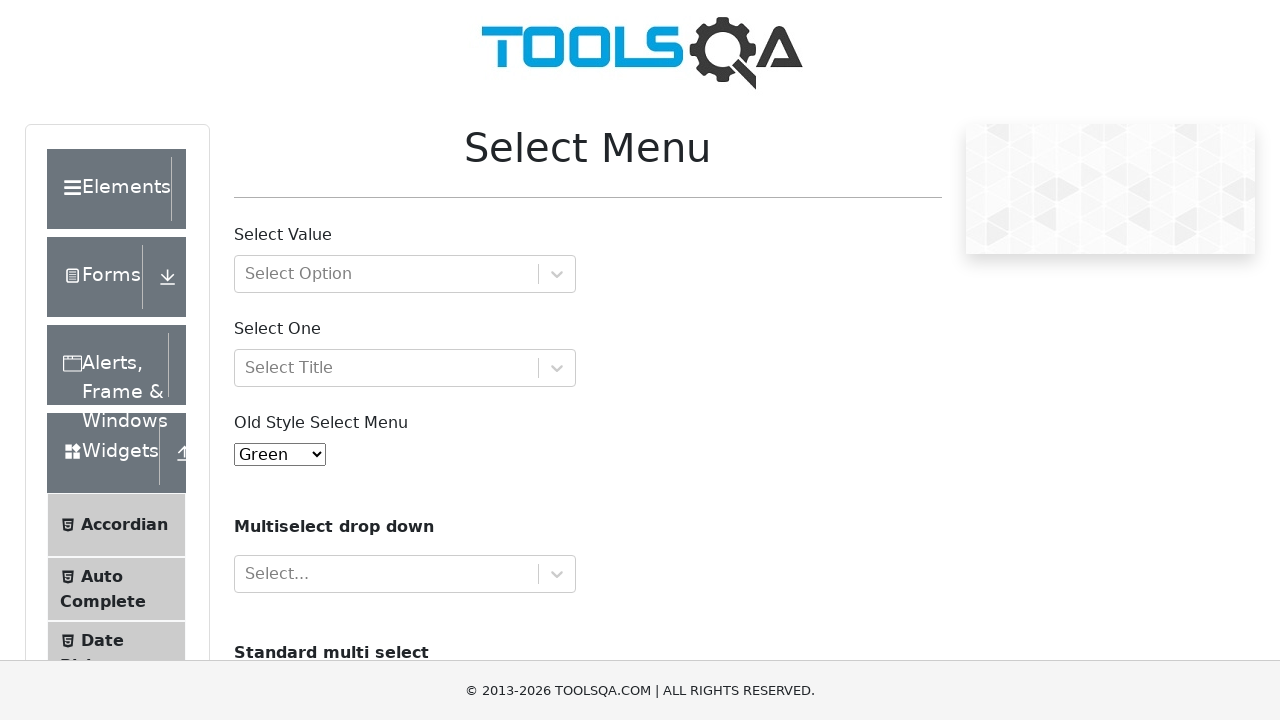

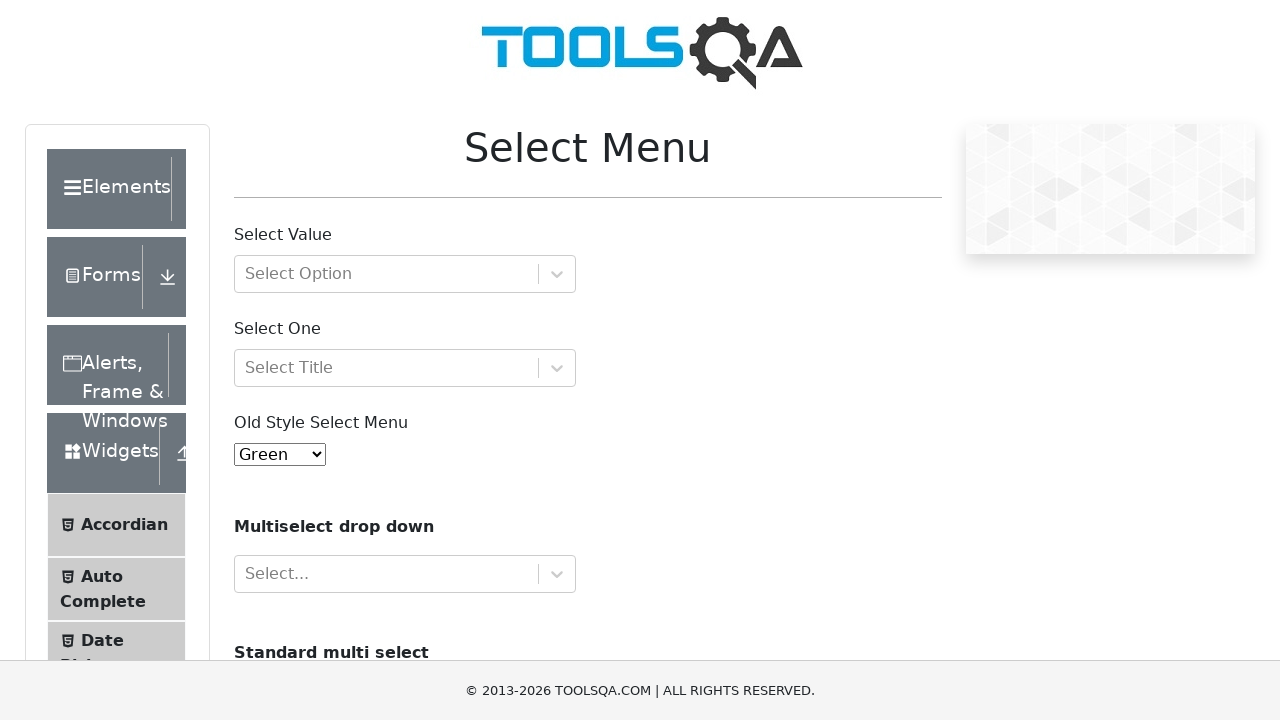